Tests clicking on an informational alert button and accepting the alert that appears

Starting URL: https://demoqa.com/alerts

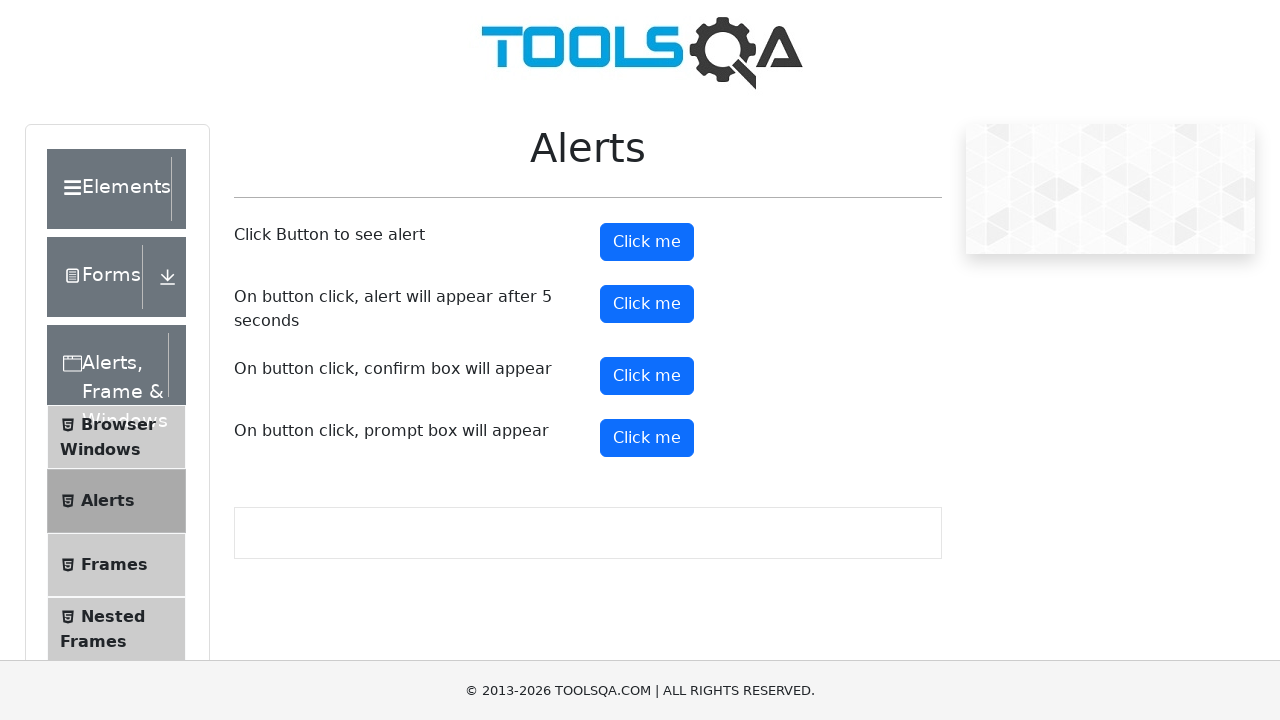

Clicked the informational alert button at (647, 242) on button#alertButton
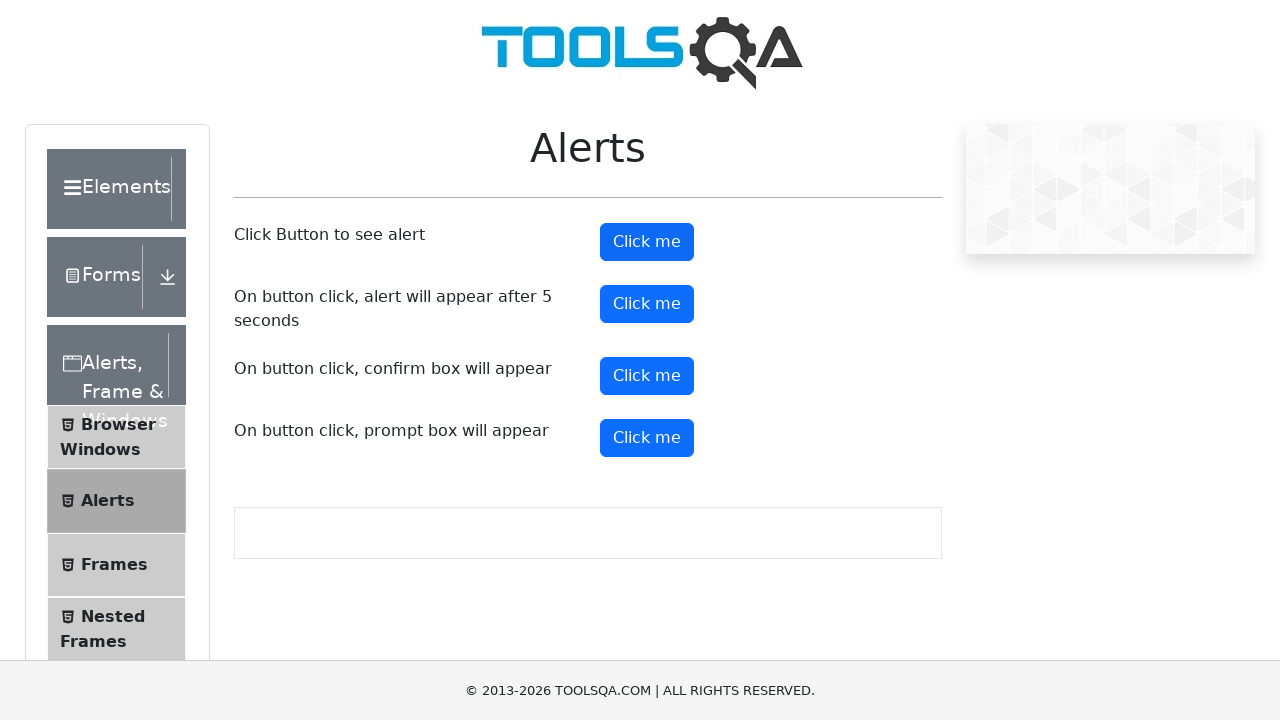

Set up dialog handler to accept alerts
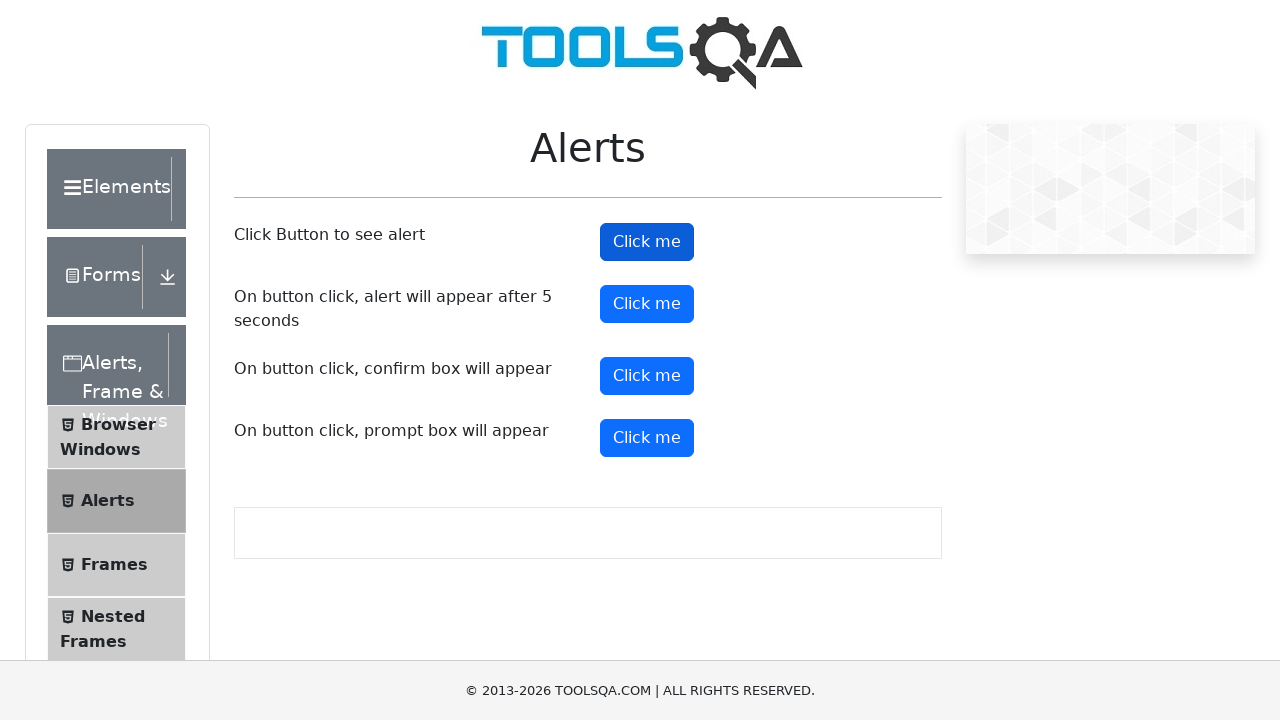

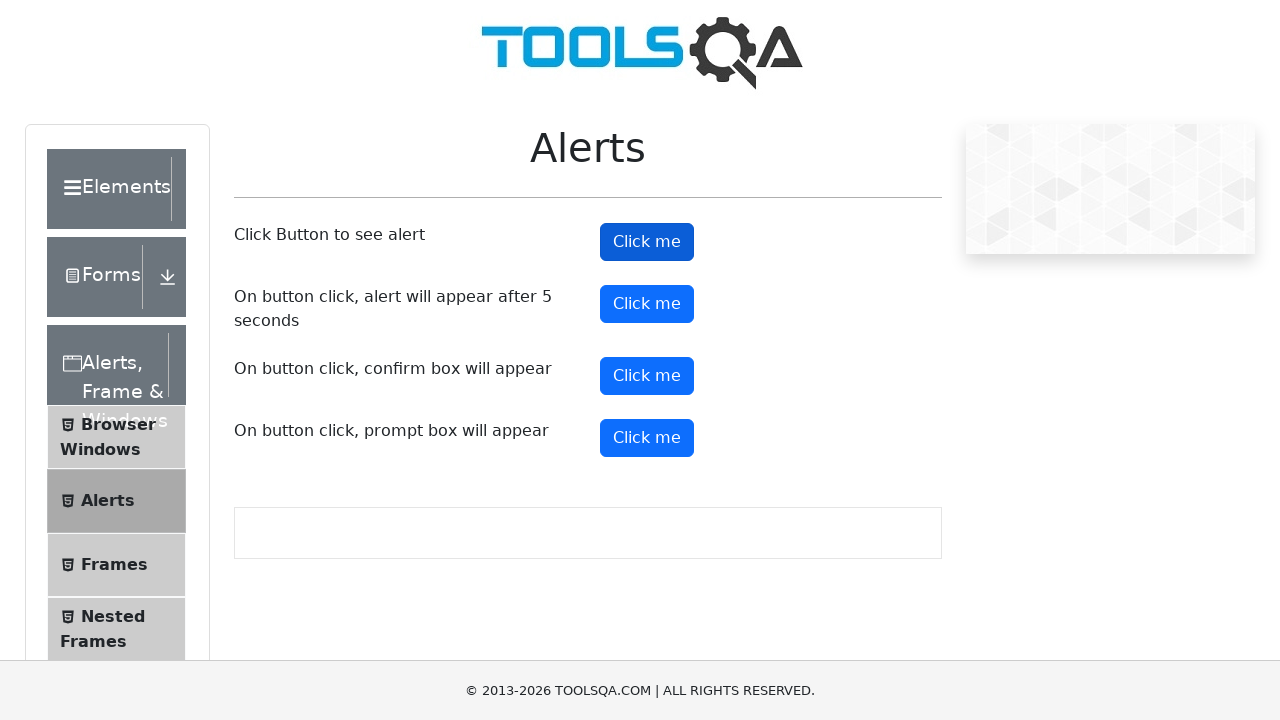